Tests that the MyPursu app page on Google Play Store loads correctly and displays the app name, then navigates back.

Starting URL: https://play.google.com/store/apps/details?id=com.keyutech.mypursu&pli=1

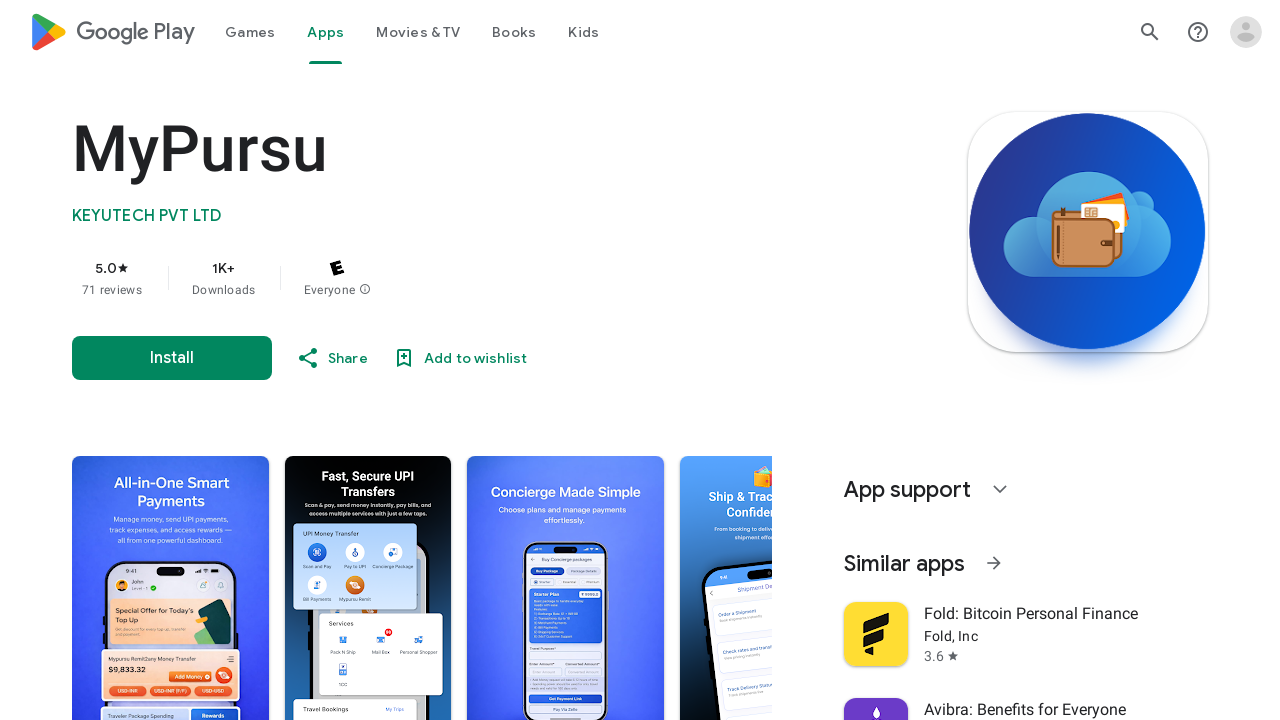

Waited for MyPursu app name element to be visible
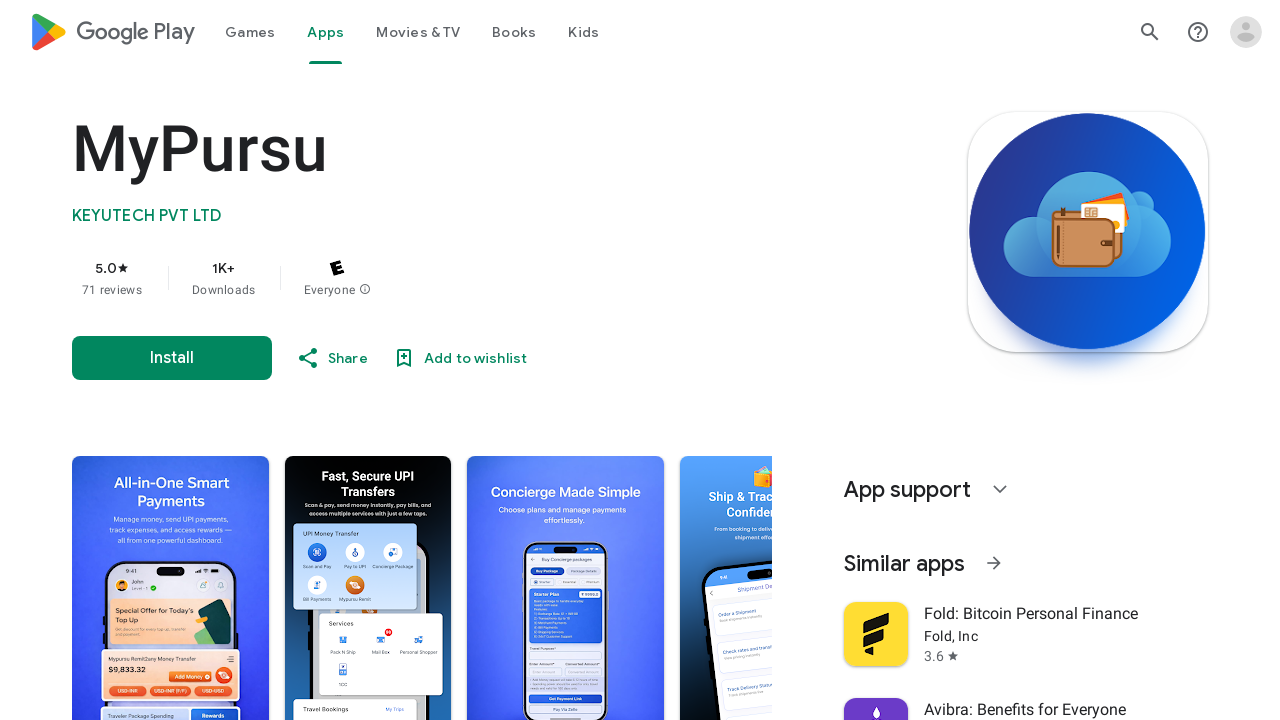

Located MyPursu app name element
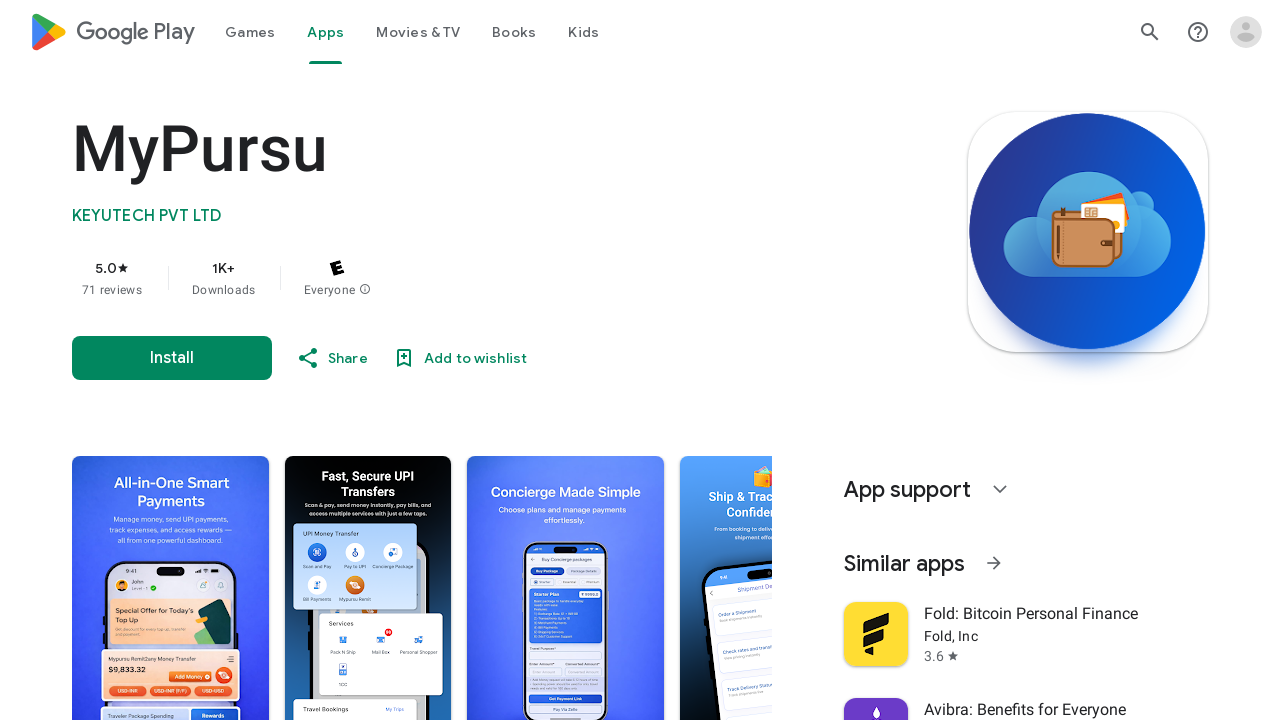

Confirmed MyPursu app name element is visible
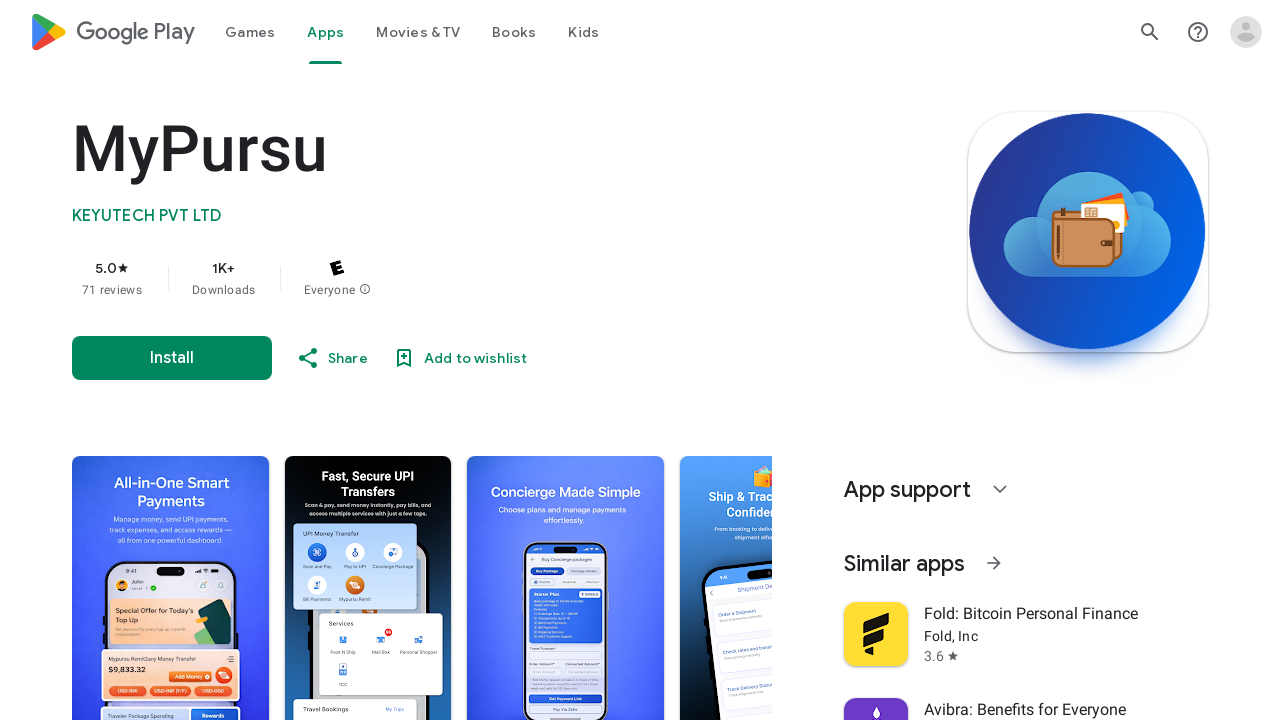

Navigated back from MyPursu app page
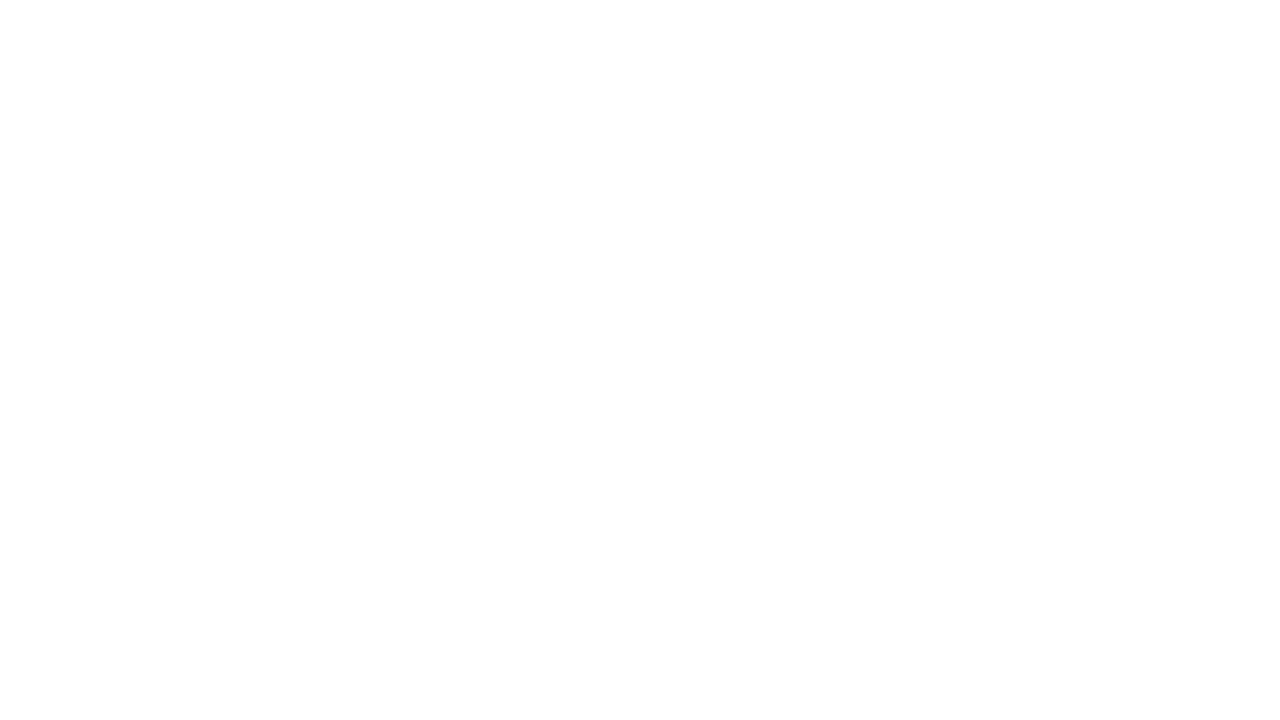

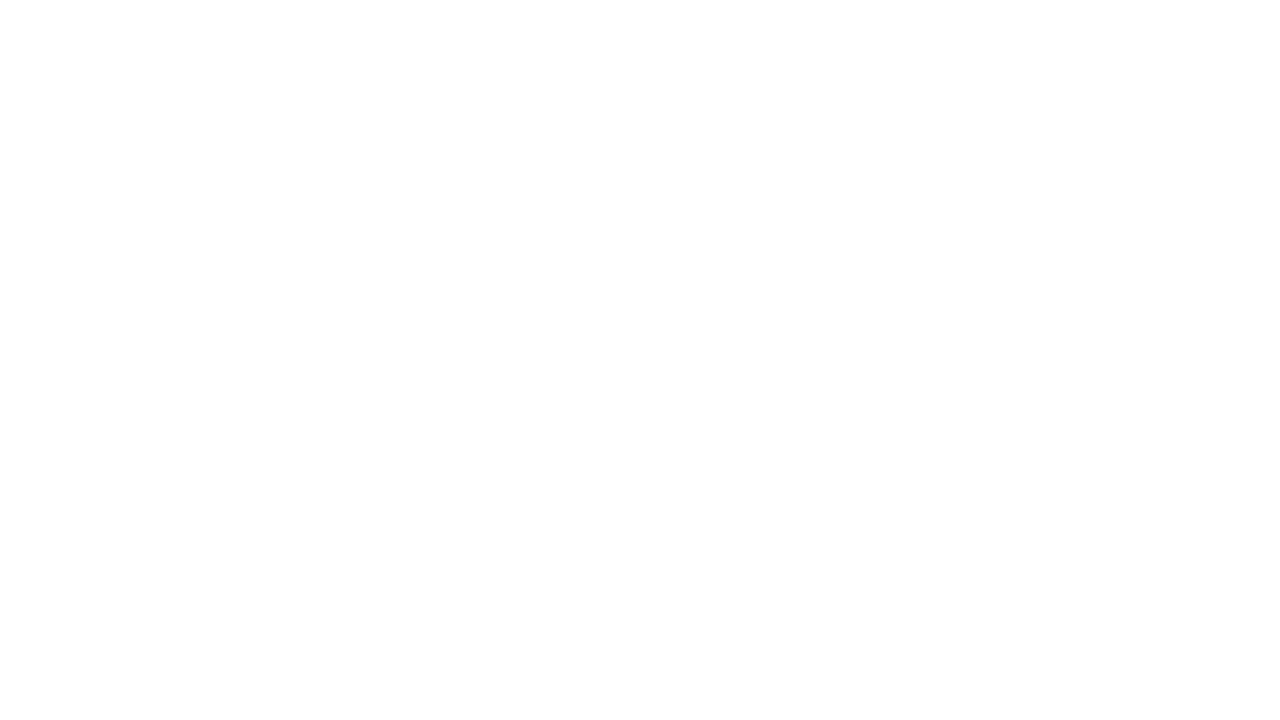